Tests adding 5 elements to a list by submitting text input multiple times and verifying the elements are created

Starting URL: https://autowebtest.github.io/add-remove/

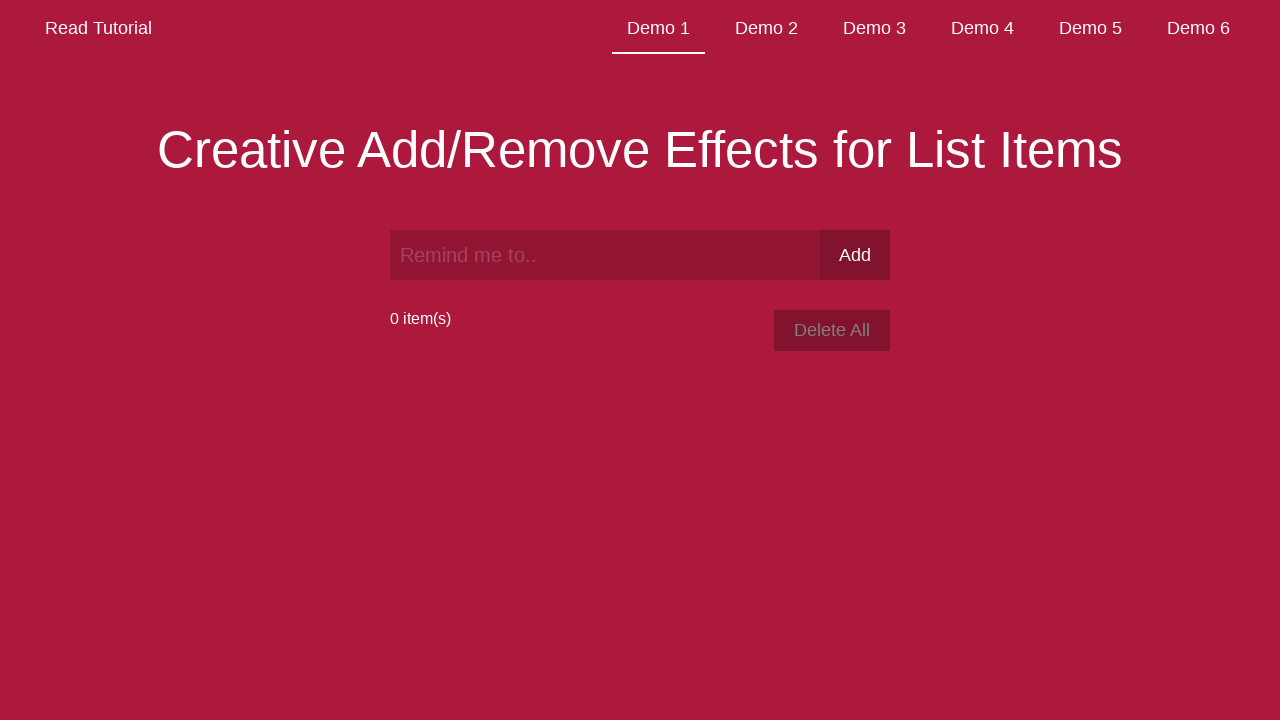

Filled text input with 'aa' on #text
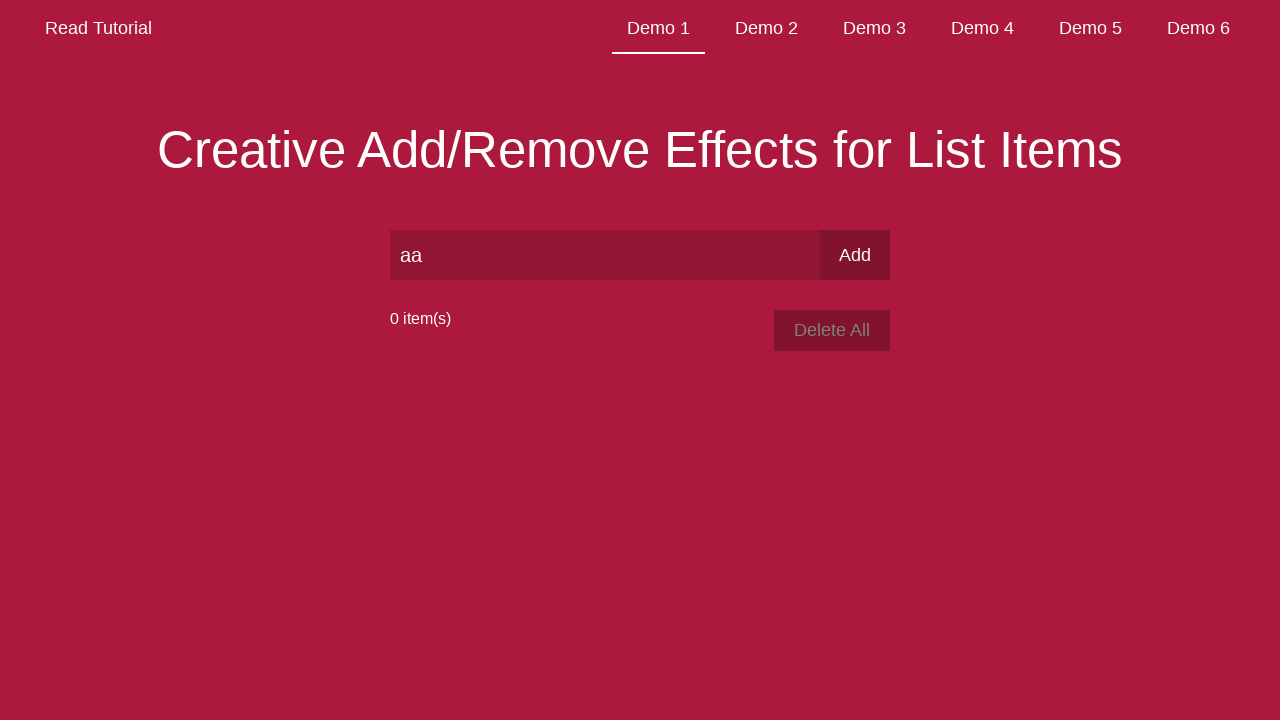

Pressed Enter to submit 'aa' on #text
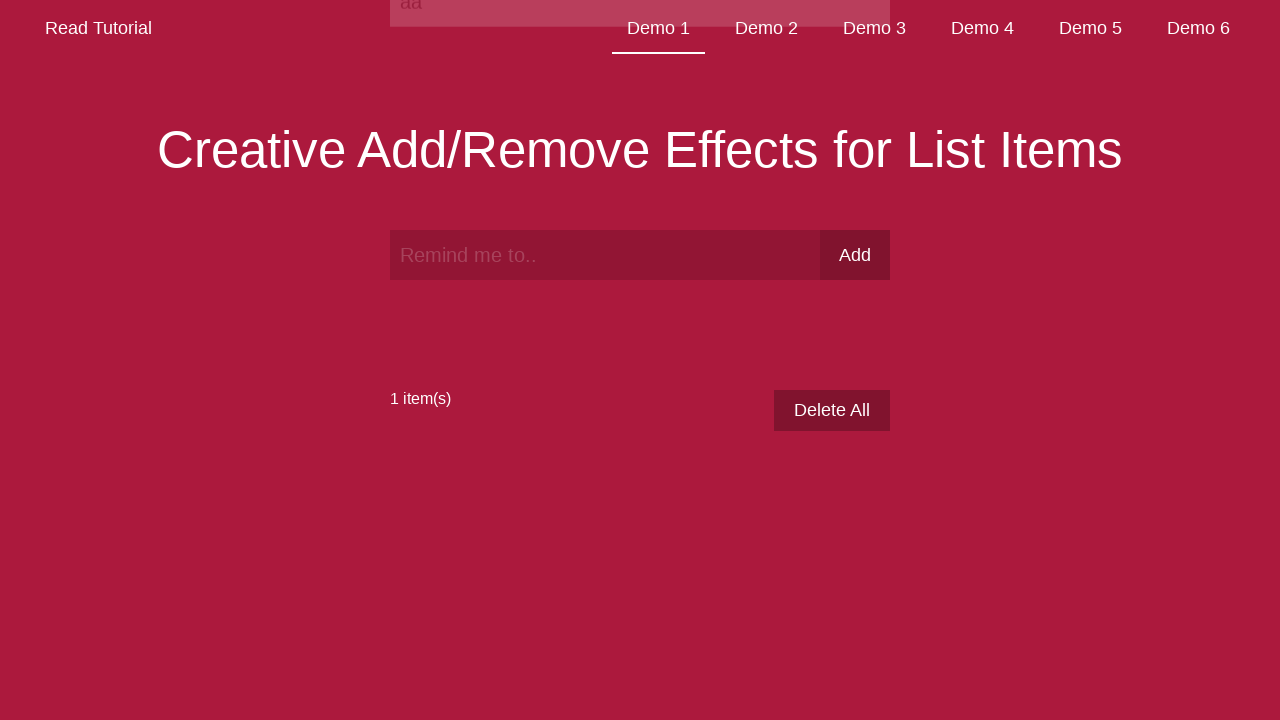

Filled text input with 'bb' on #text
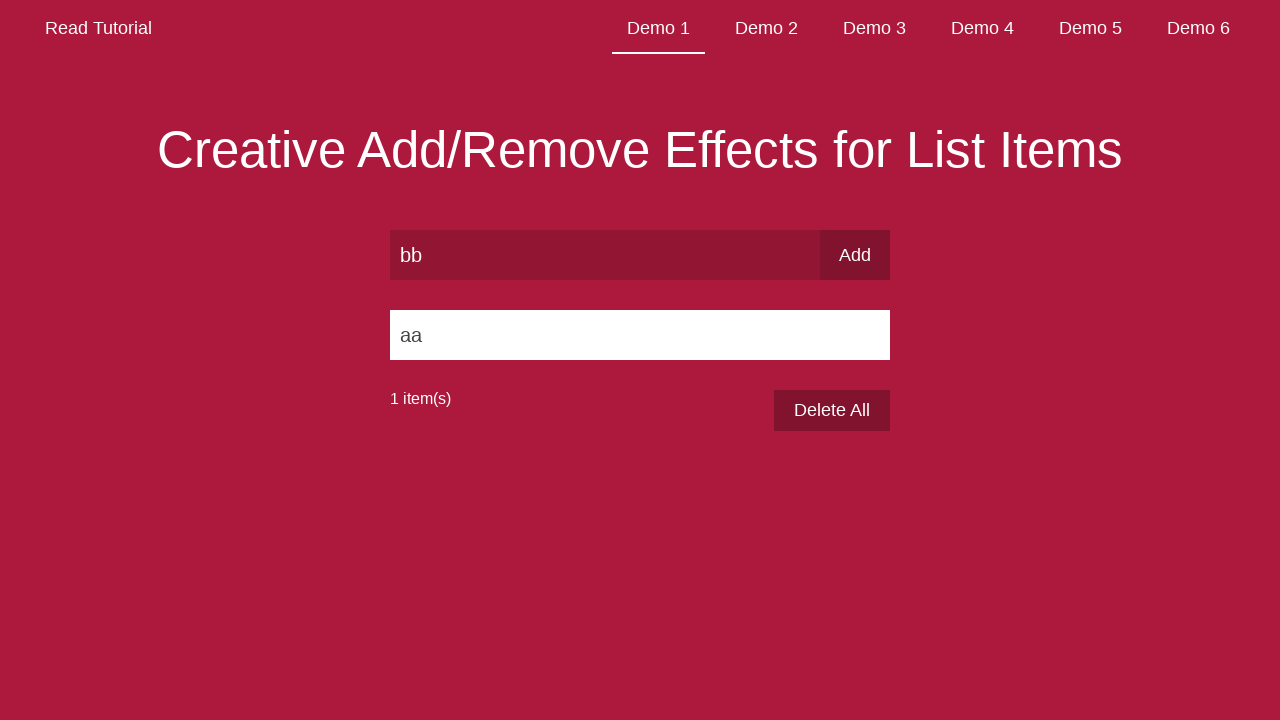

Pressed Enter to submit 'bb' on #text
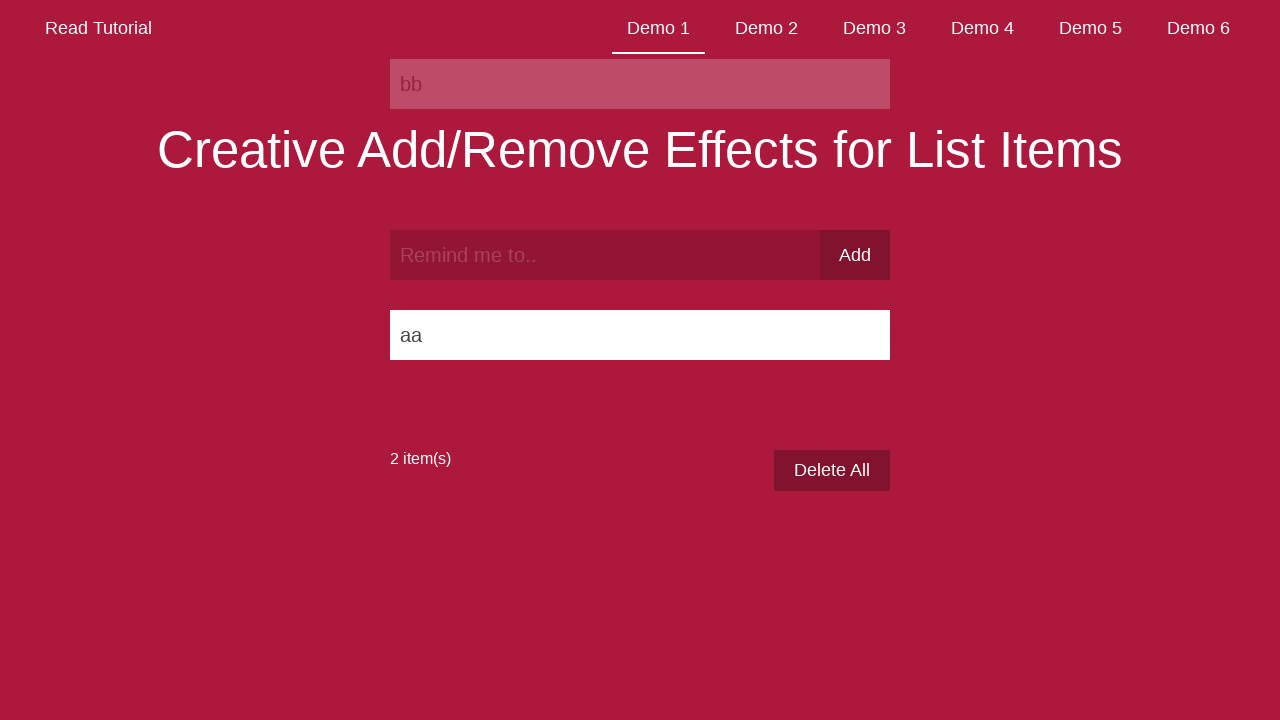

Filled text input with 'cc' on #text
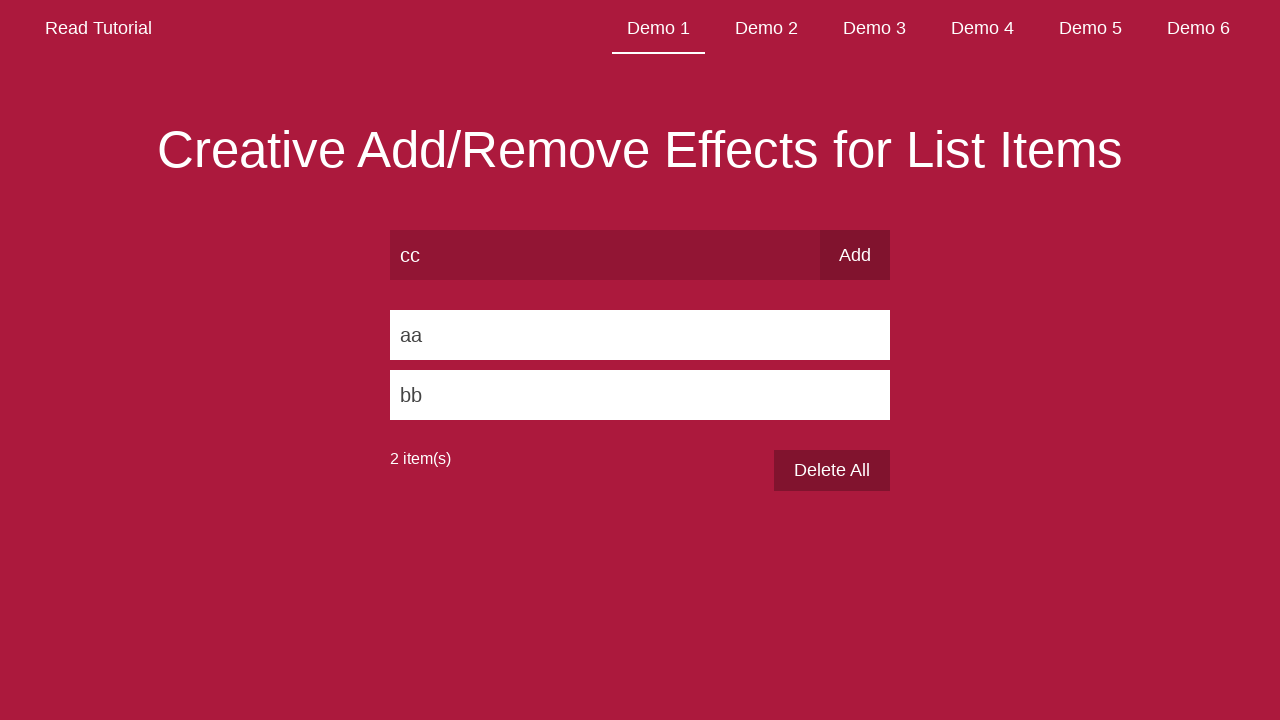

Pressed Enter to submit 'cc' on #text
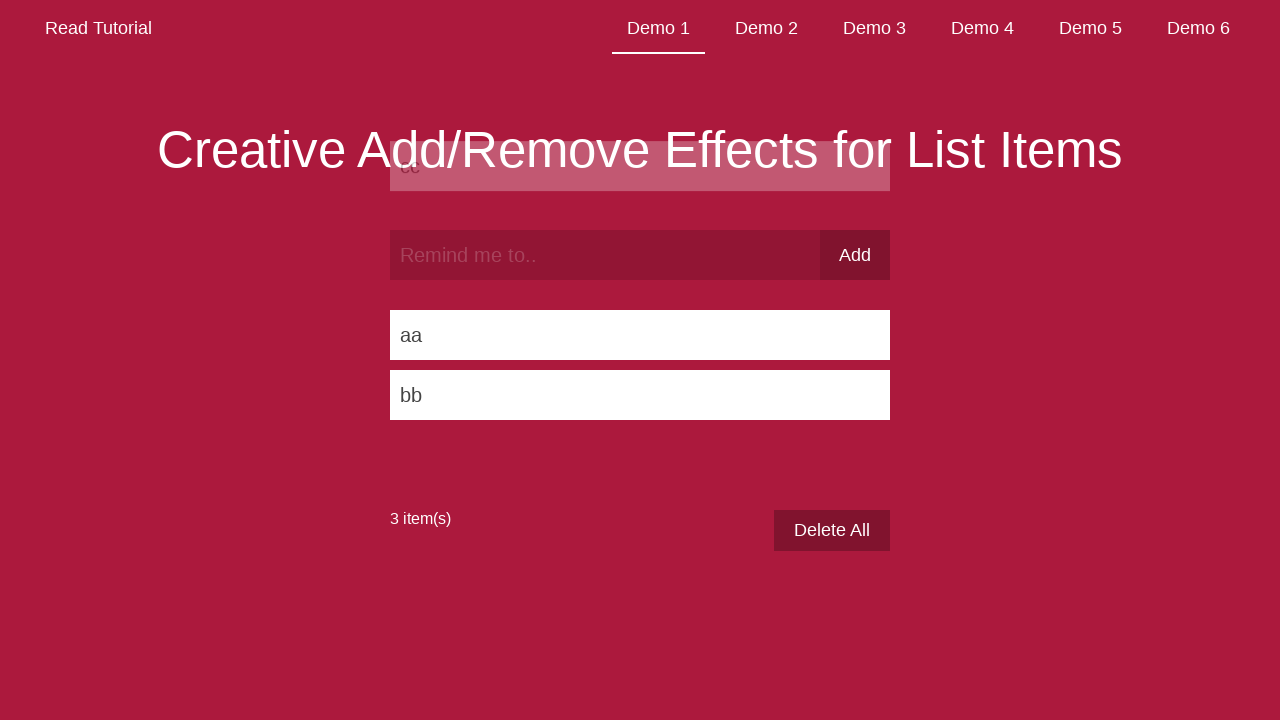

Filled text input with 'dd' on #text
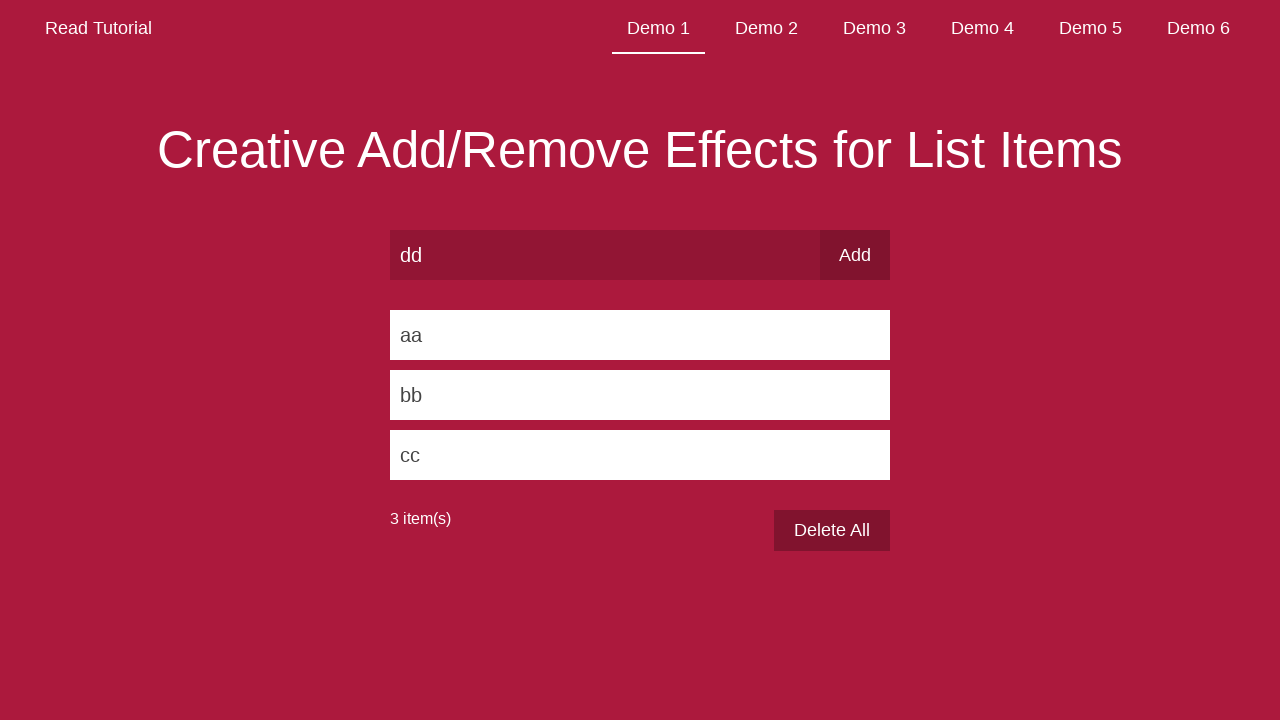

Pressed Enter to submit 'dd' on #text
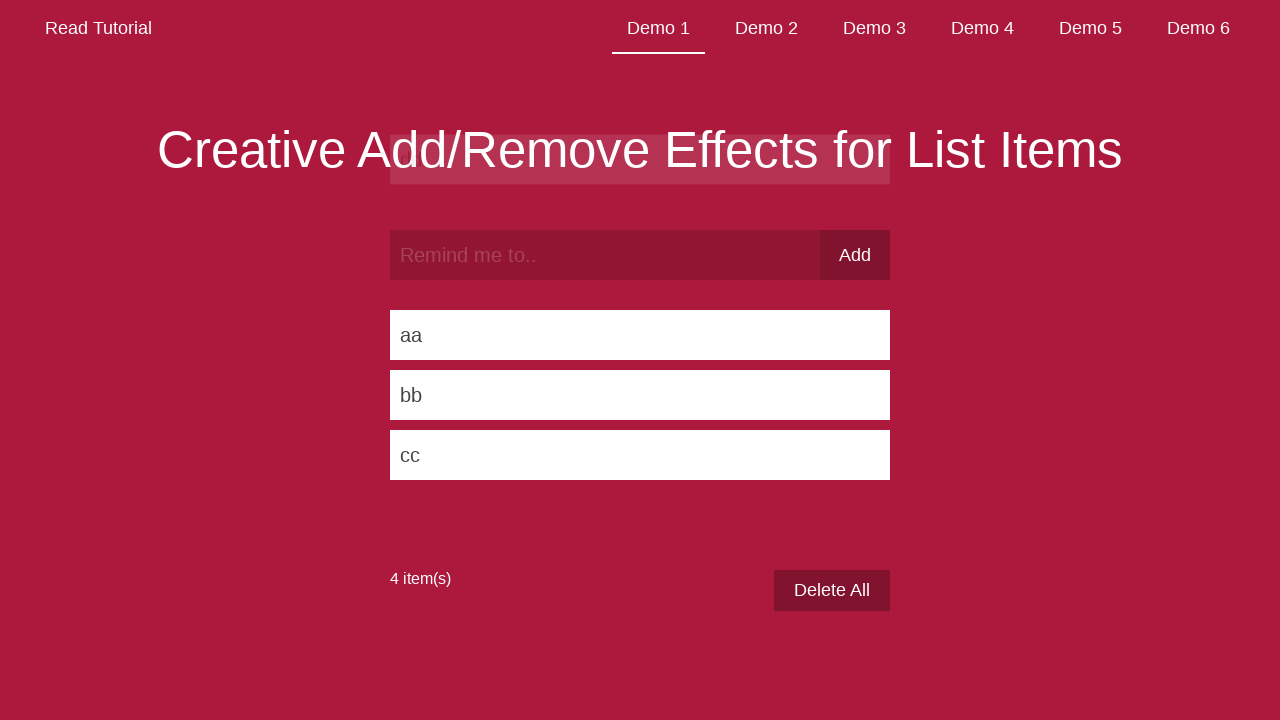

Filled text input with 'ee' on #text
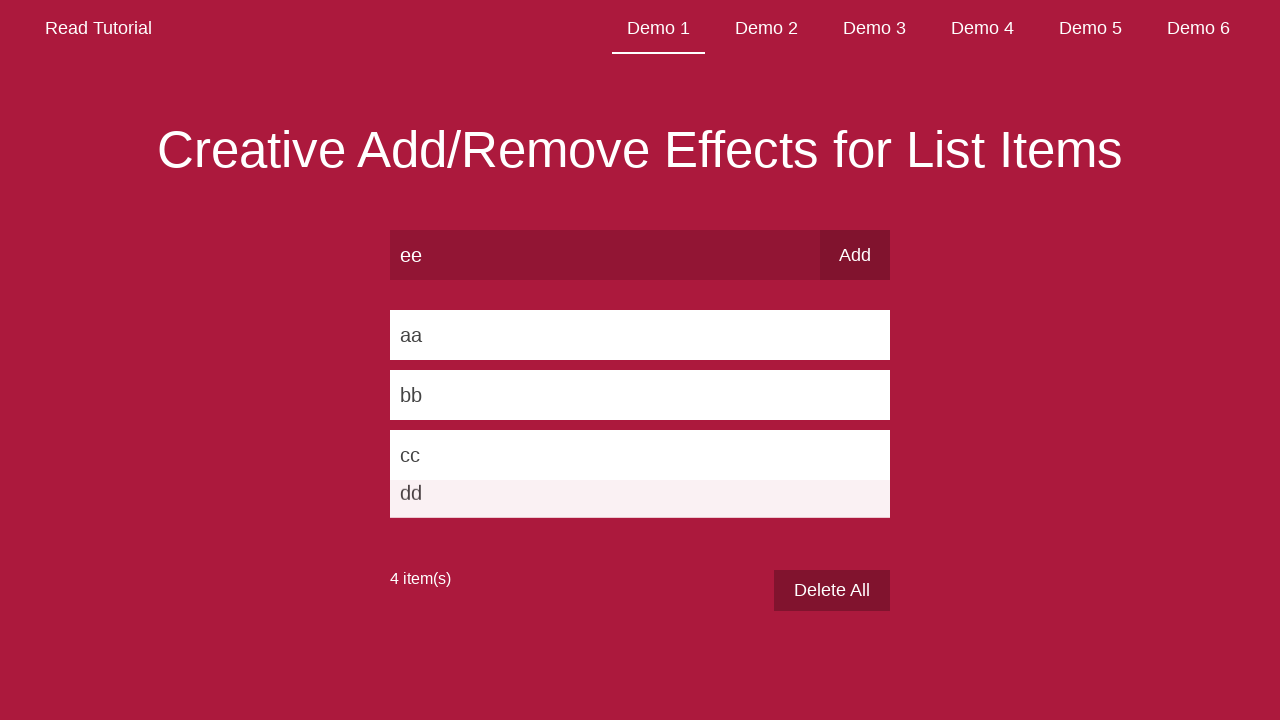

Pressed Enter to submit 'ee' on #text
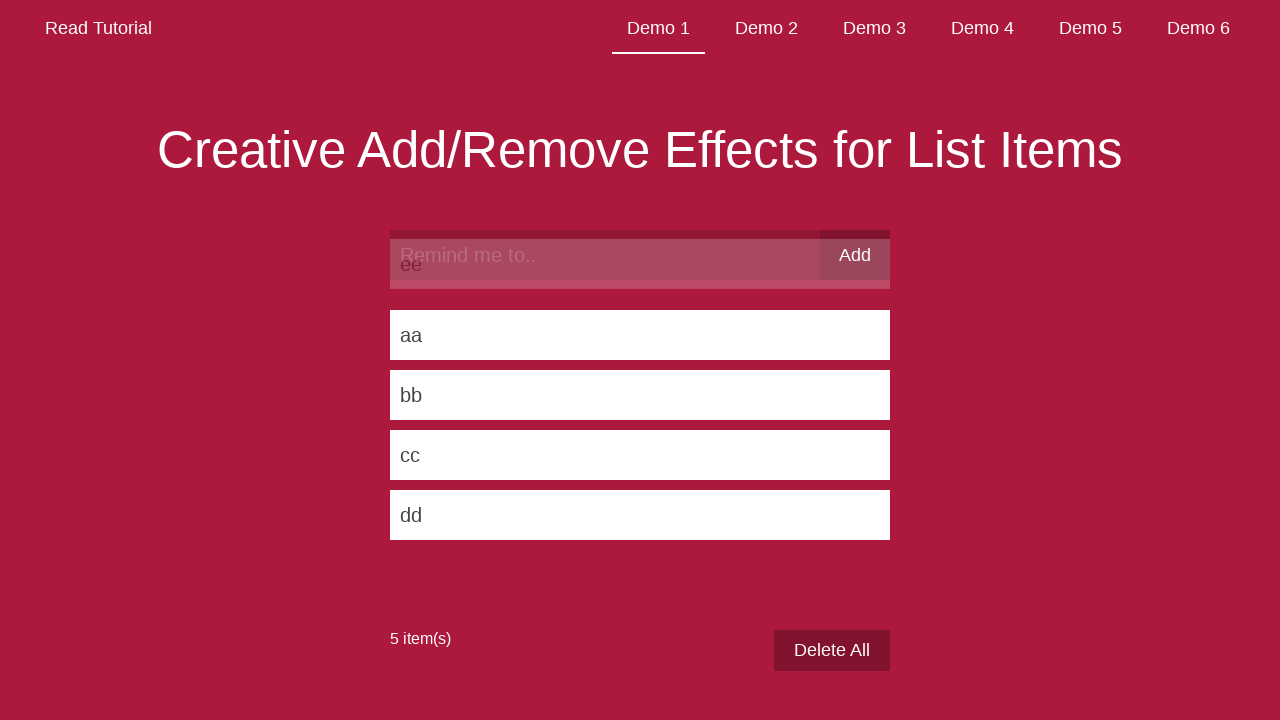

Scrolled to make clear-all button visible
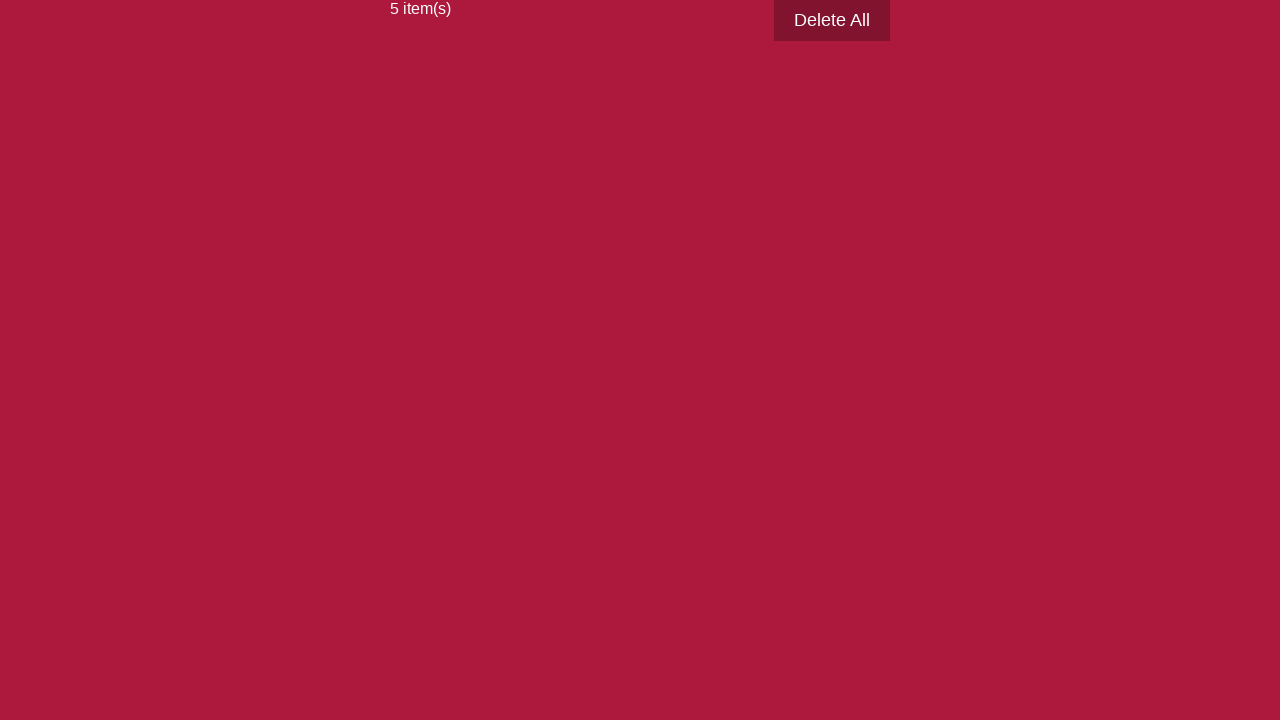

Waited for .new-item elements to appear
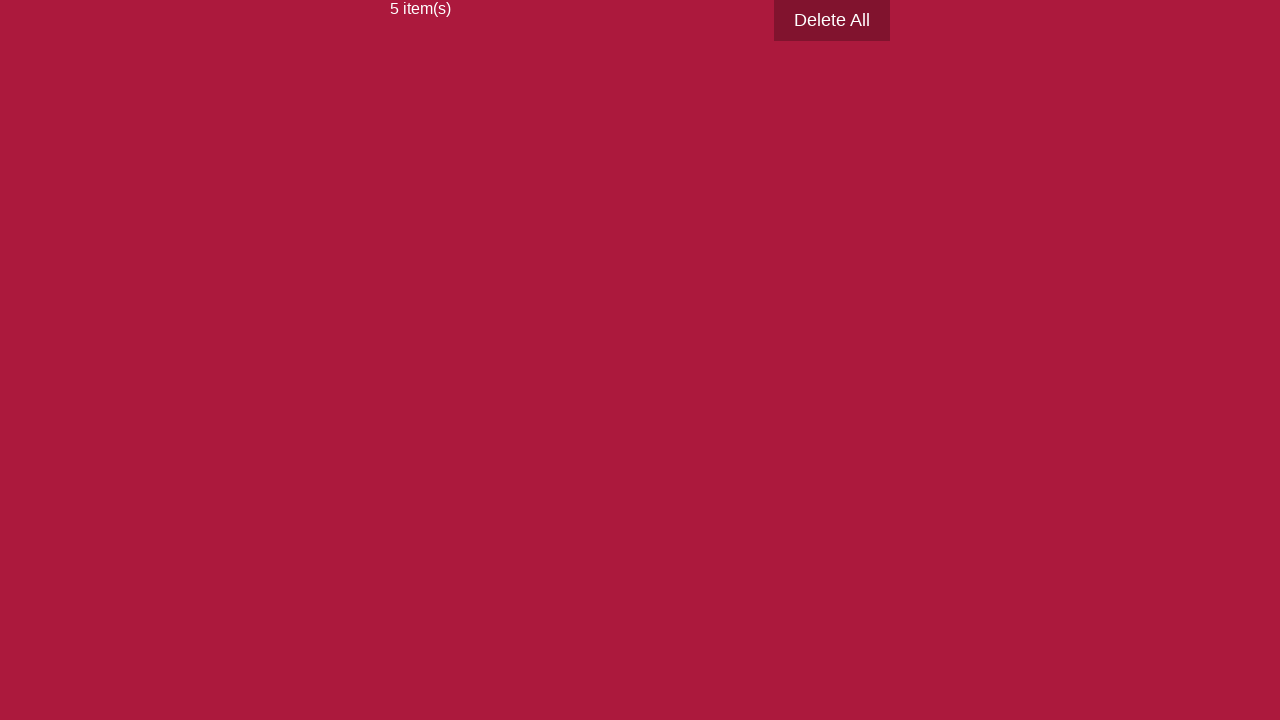

Retrieved all .new-item elements
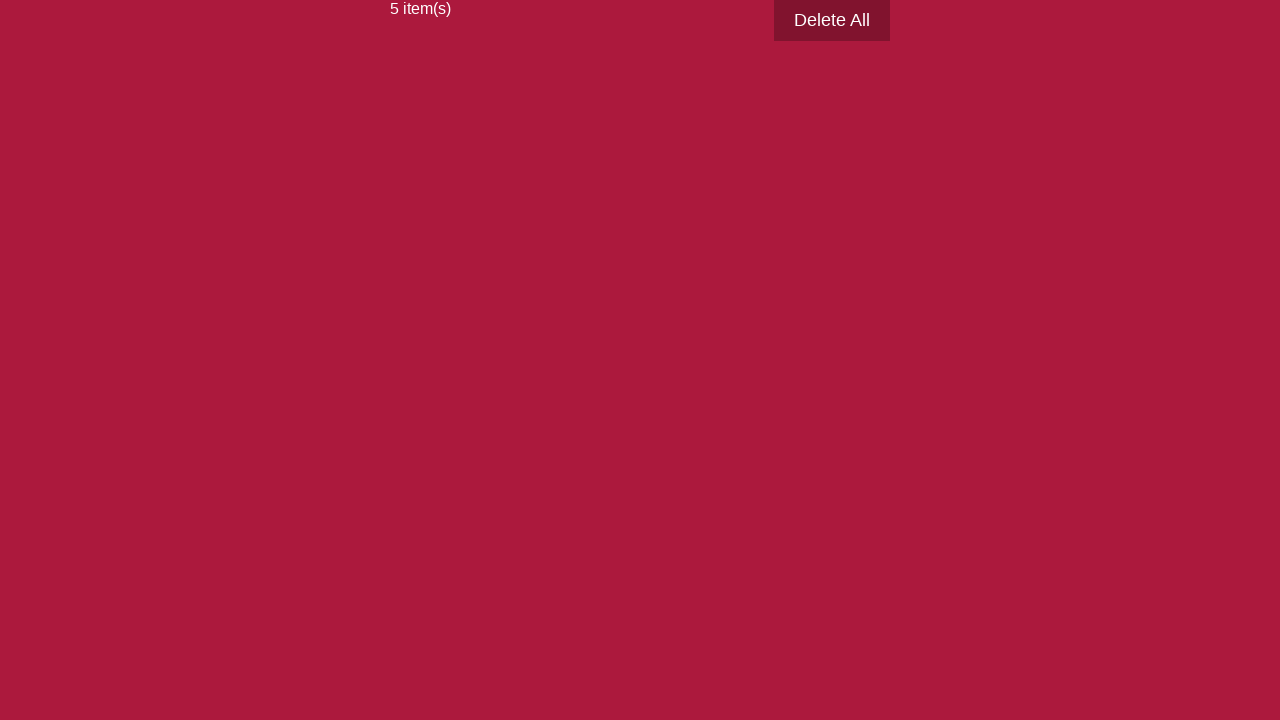

Verified that 5 elements were successfully added
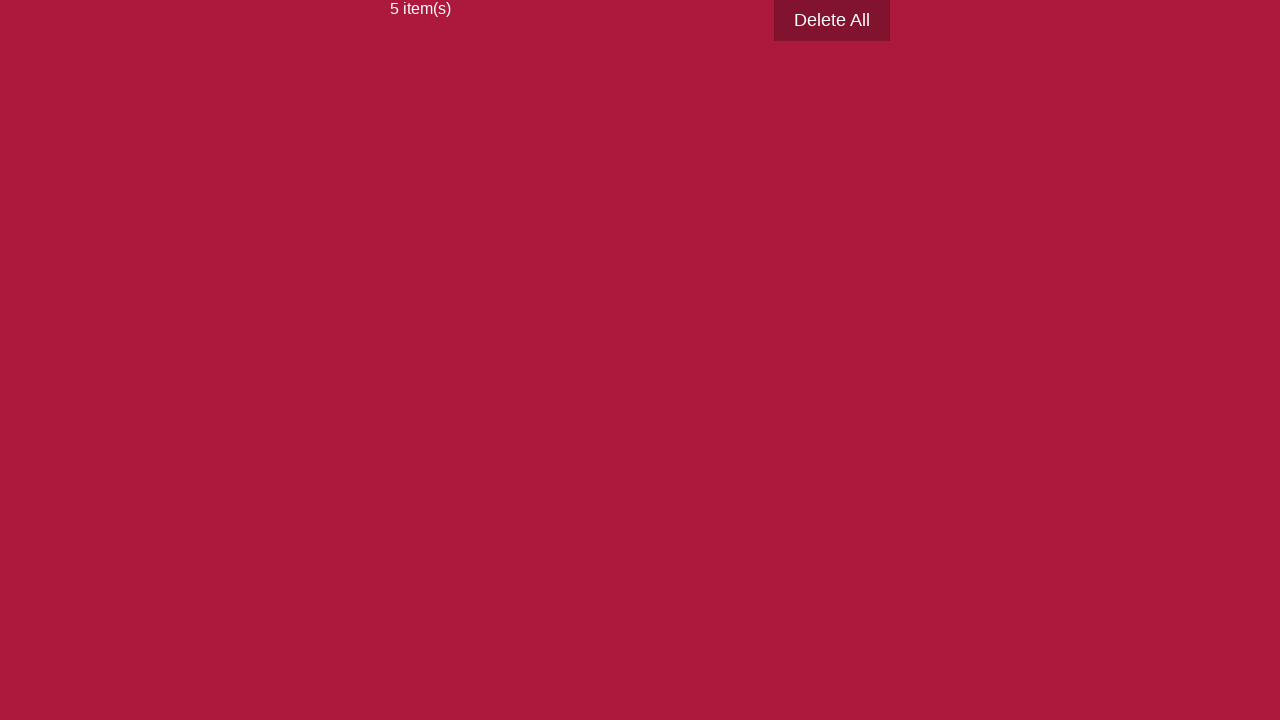

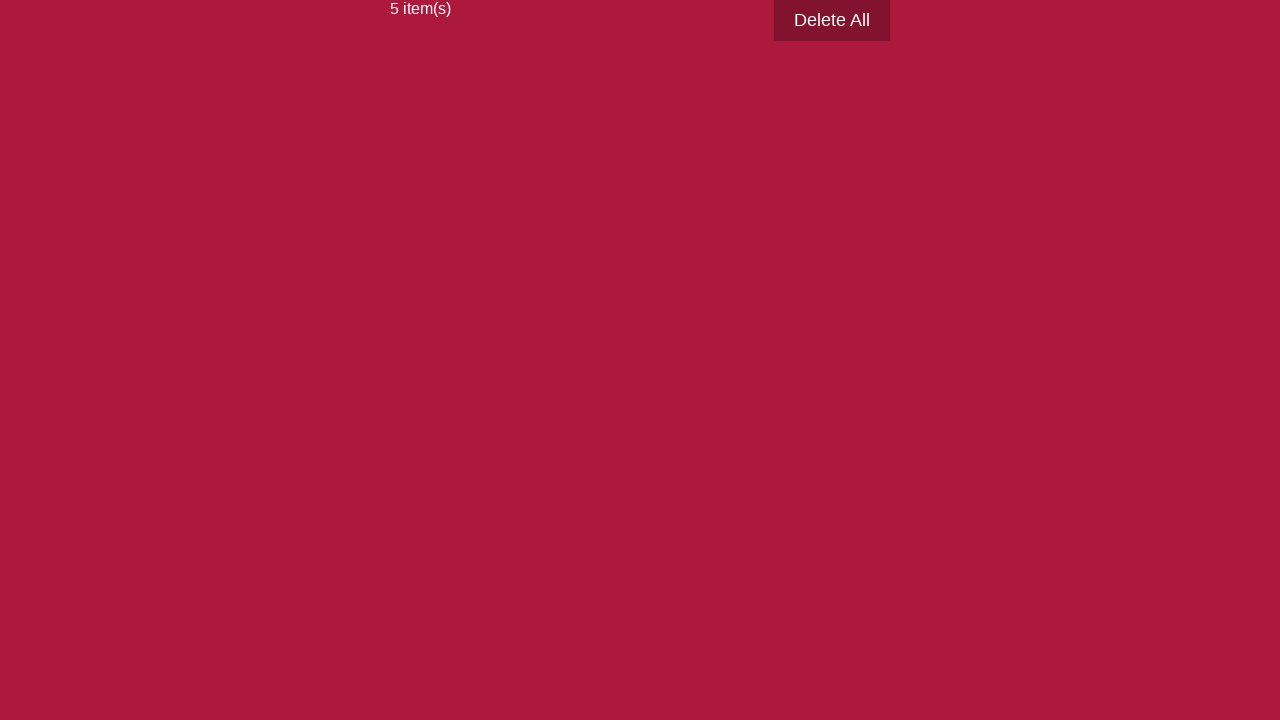